Tests file upload functionality by uploading a text file to a form and verifying the filename is displayed after upload

Starting URL: https://the-internet.herokuapp.com/upload

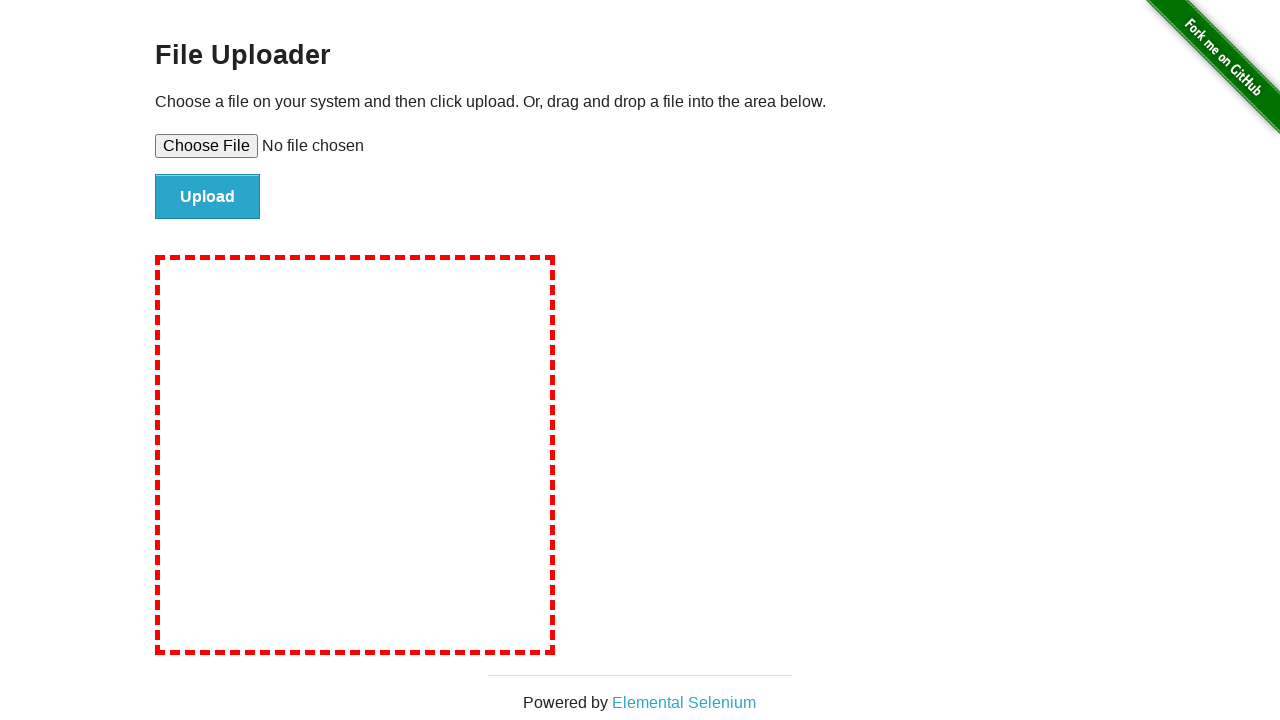

Created temporary test file with content
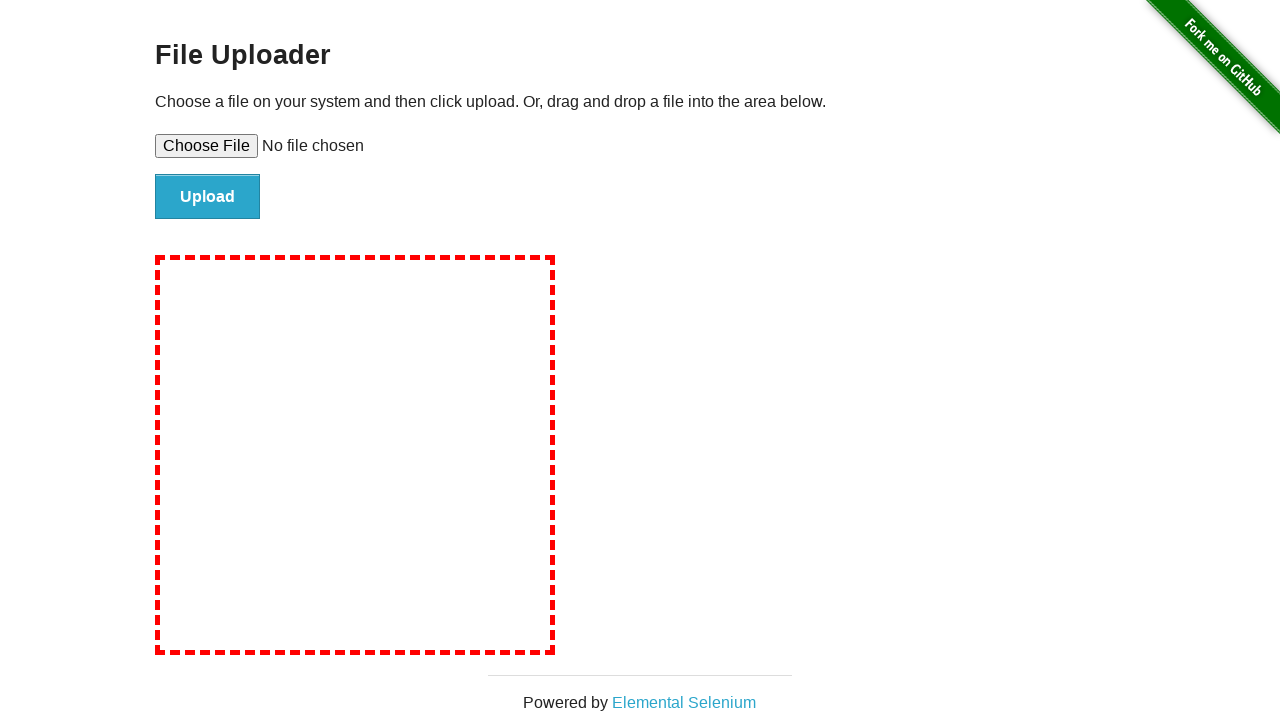

Selected test file for upload via file input
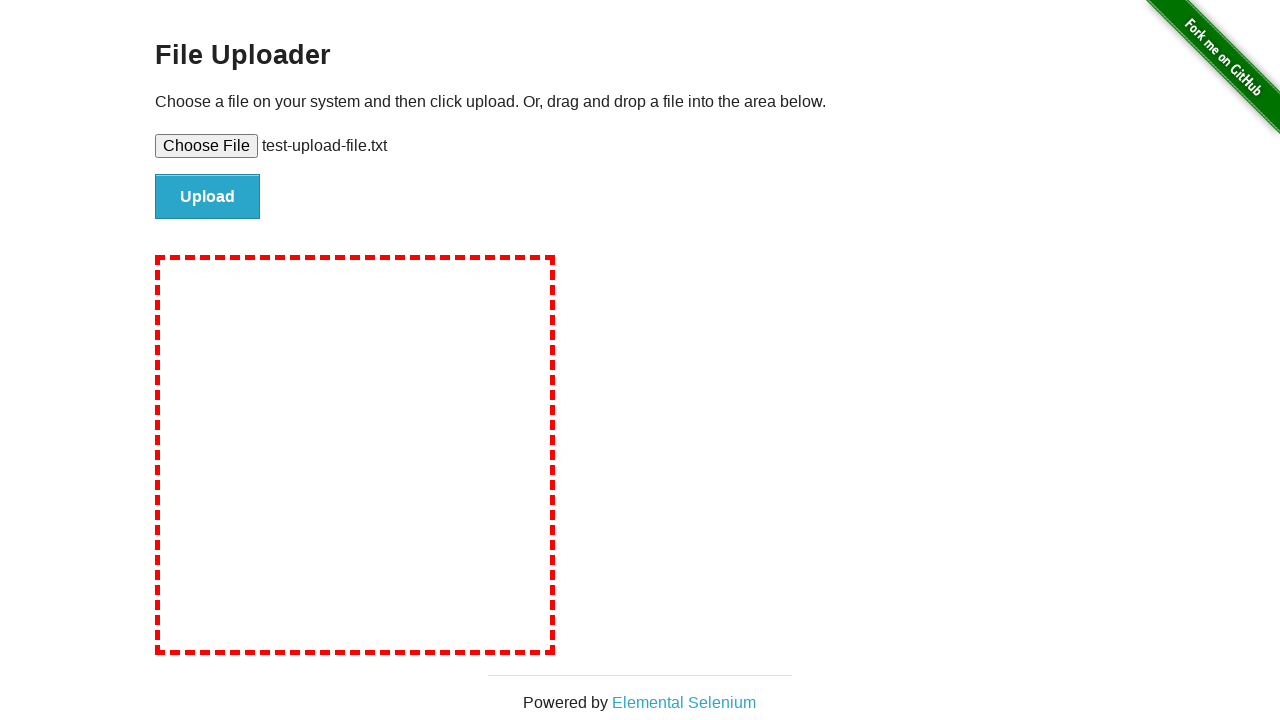

Clicked submit button to upload file at (208, 197) on #file-submit
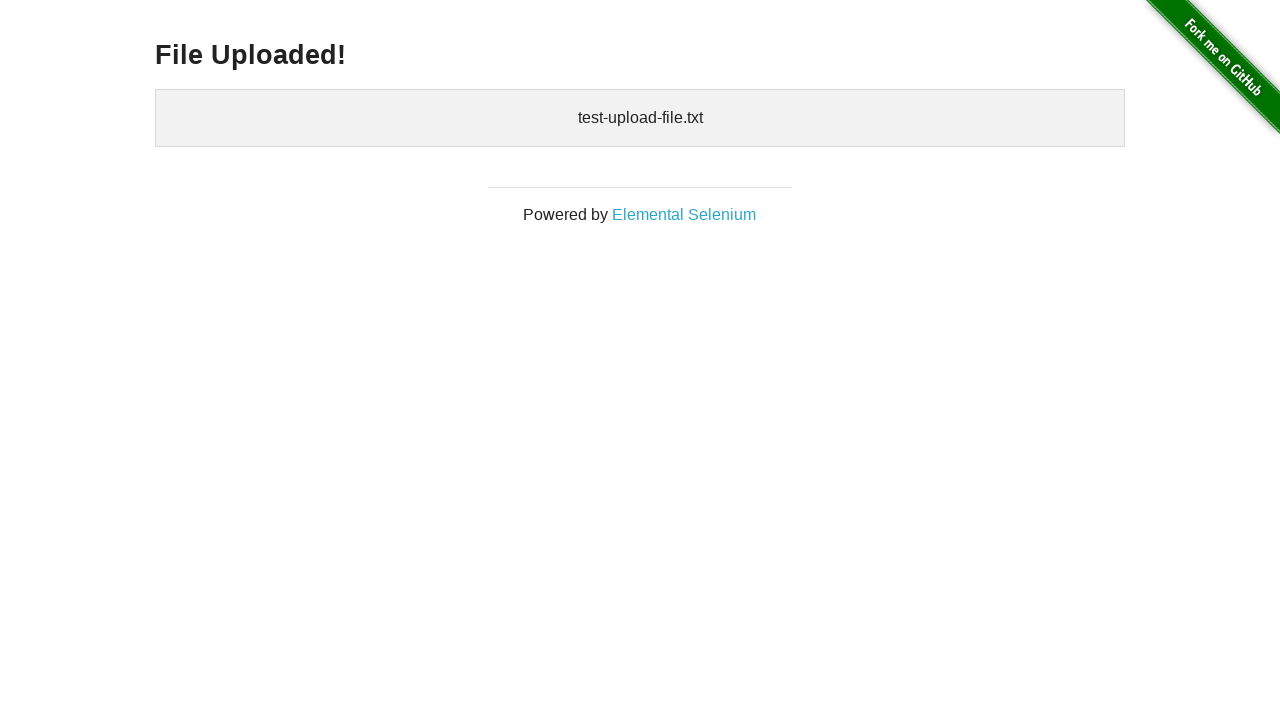

Uploaded files display loaded
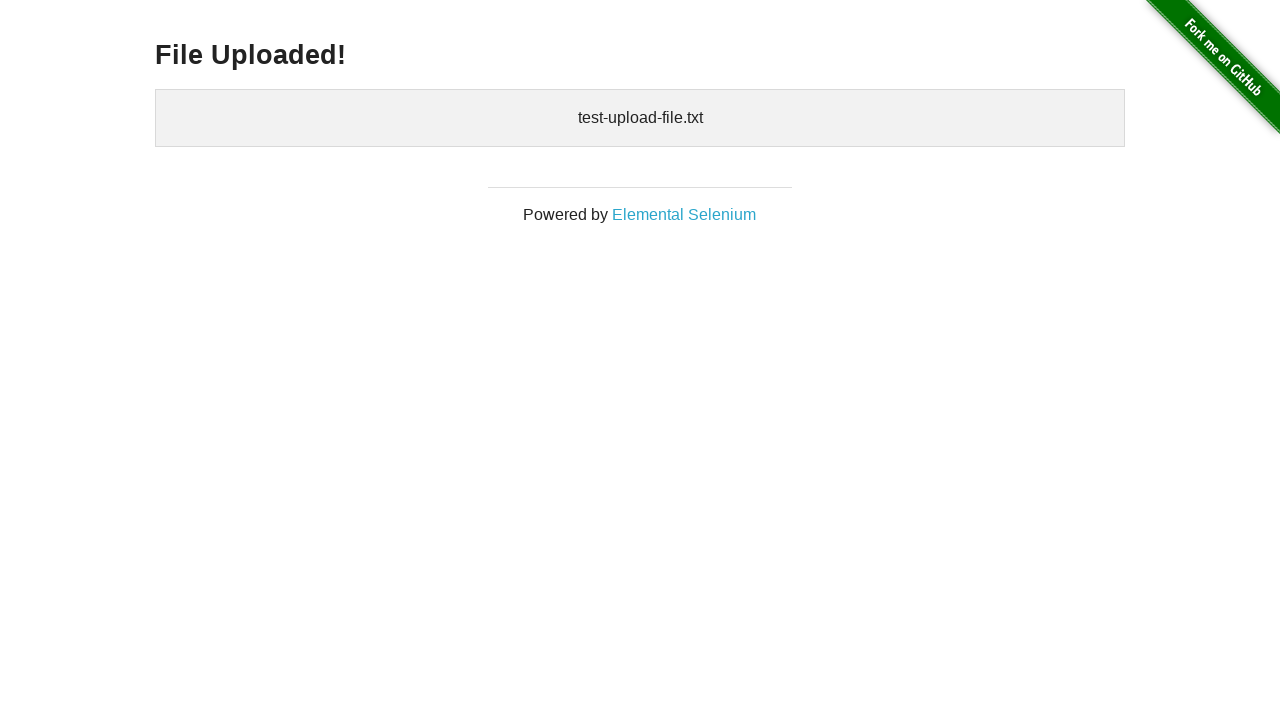

Retrieved uploaded filename text from display
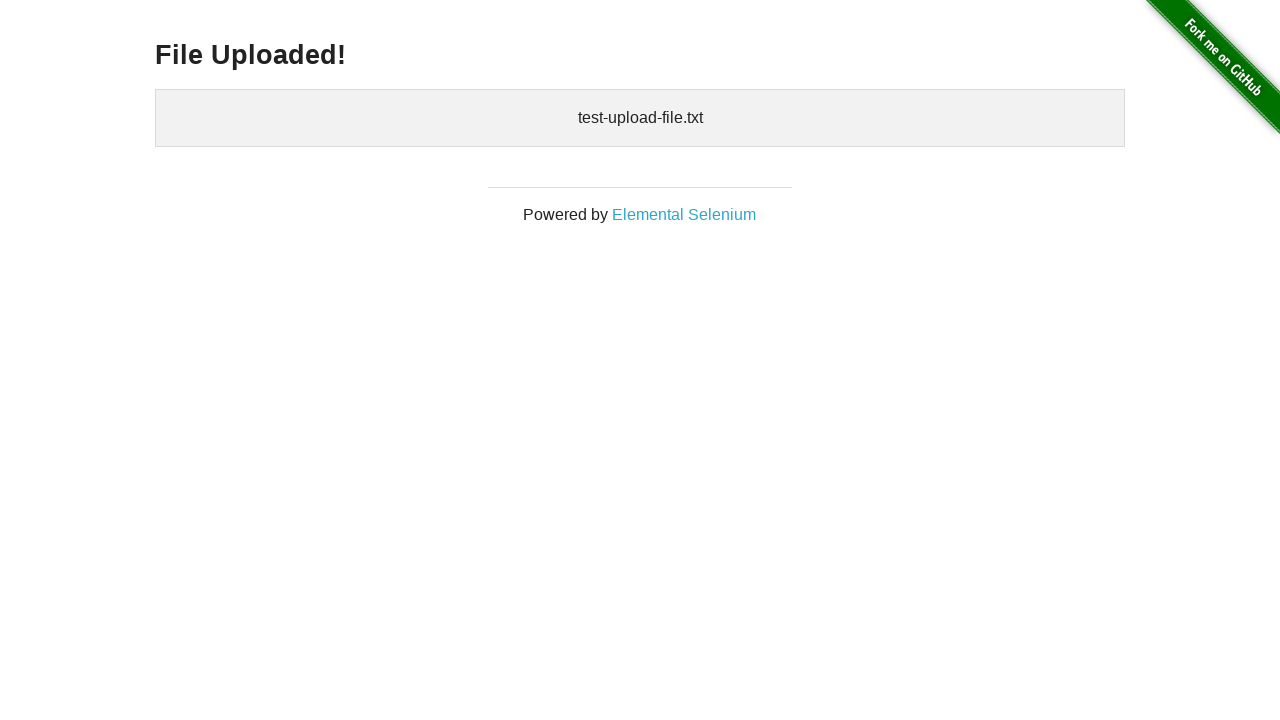

Verified that uploaded filename 'test-upload-file.txt' matches expected value
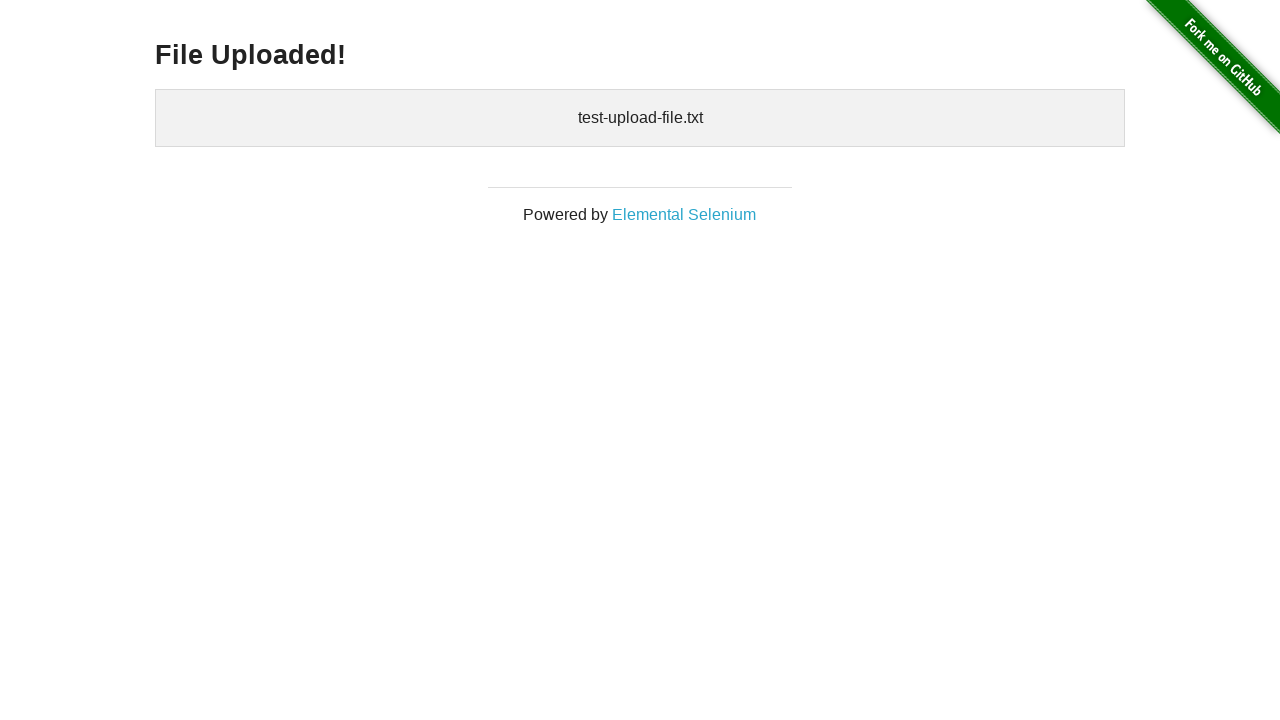

Cleaned up temporary test file
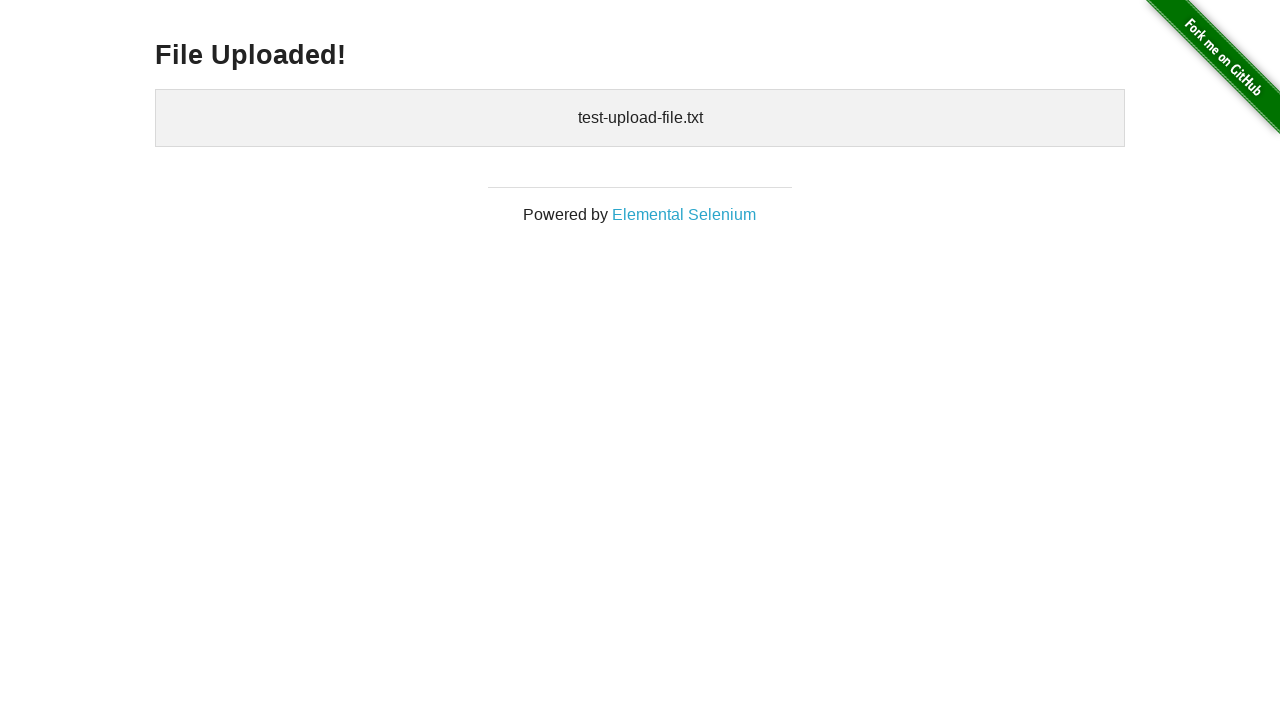

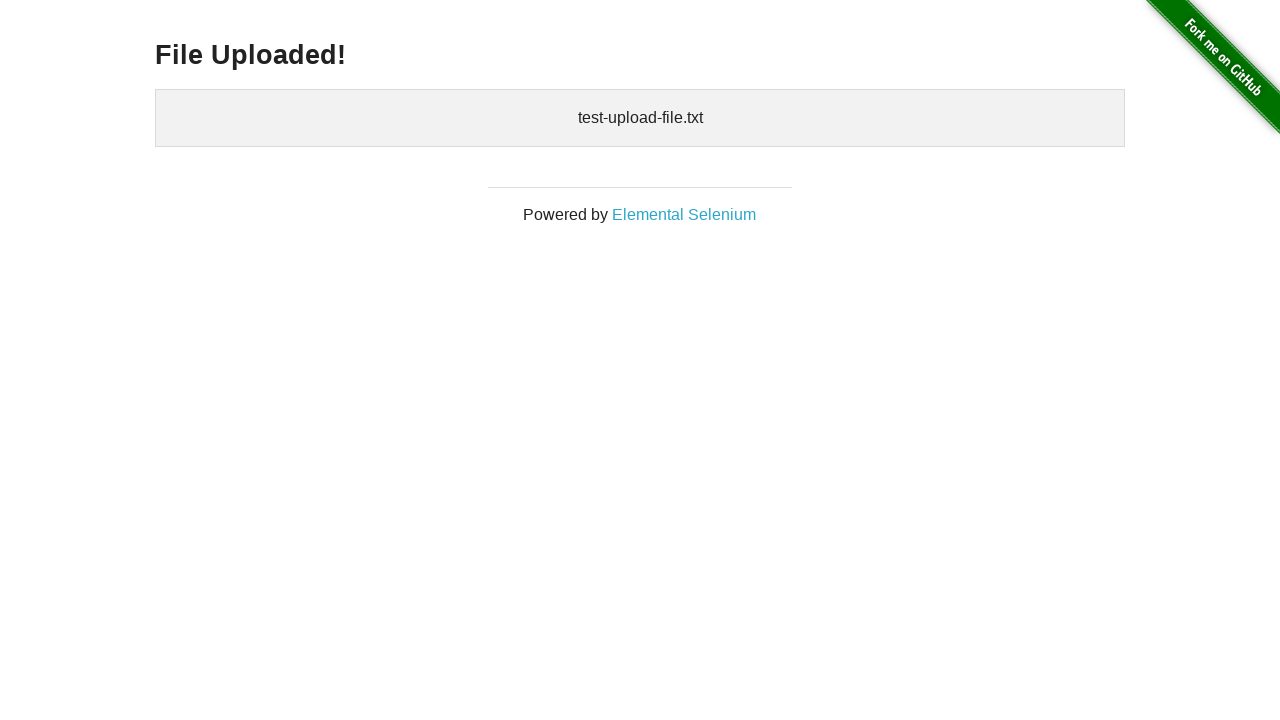